Tests JavaScript alert handling by clicking the first button, accepting the alert, and verifying the result message

Starting URL: https://the-internet.herokuapp.com/javascript_alerts

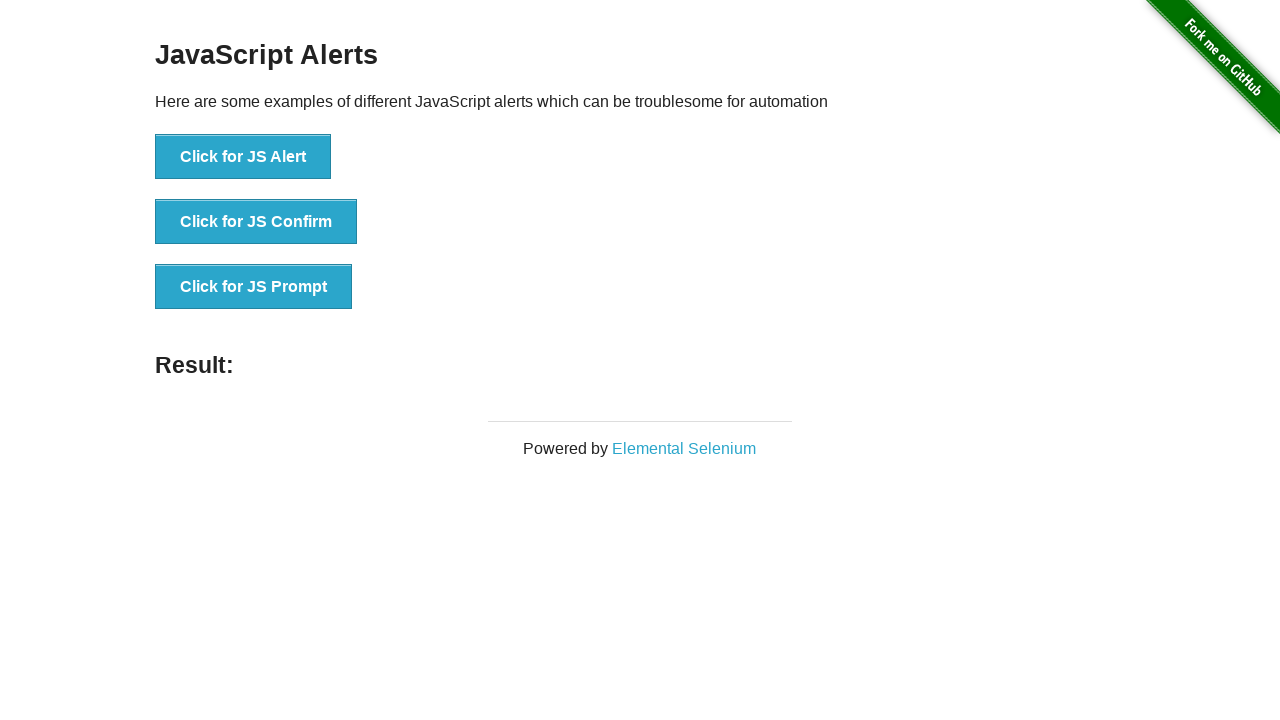

Clicked the first button to trigger JavaScript alert at (243, 157) on button[onclick='jsAlert()']
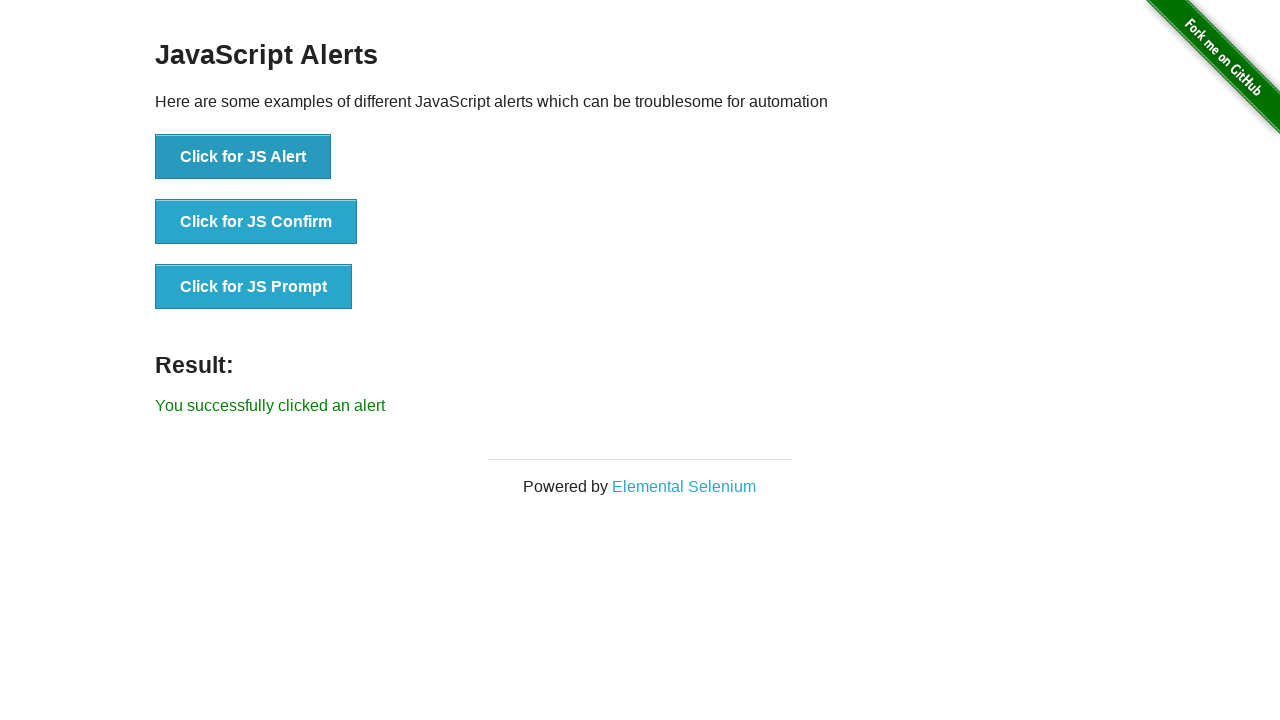

Set up dialog handler to accept the alert
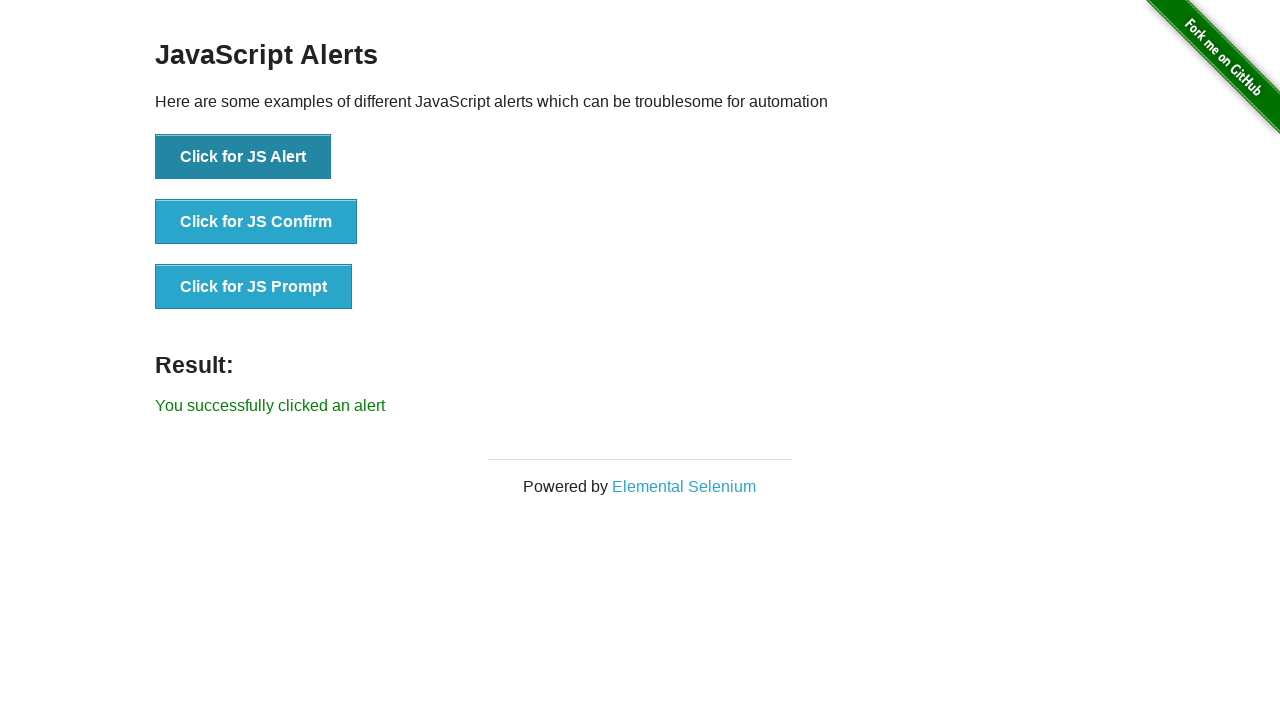

Retrieved result message text
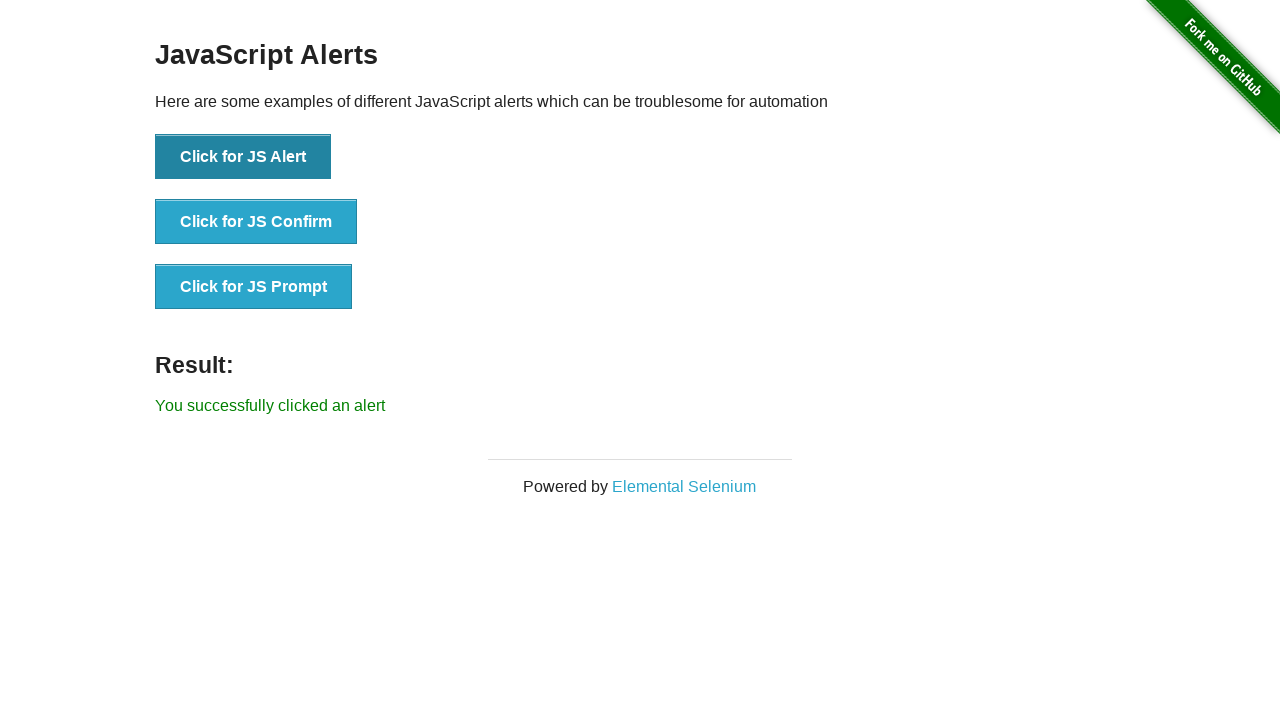

Verified result message equals 'You successfully clicked an alert'
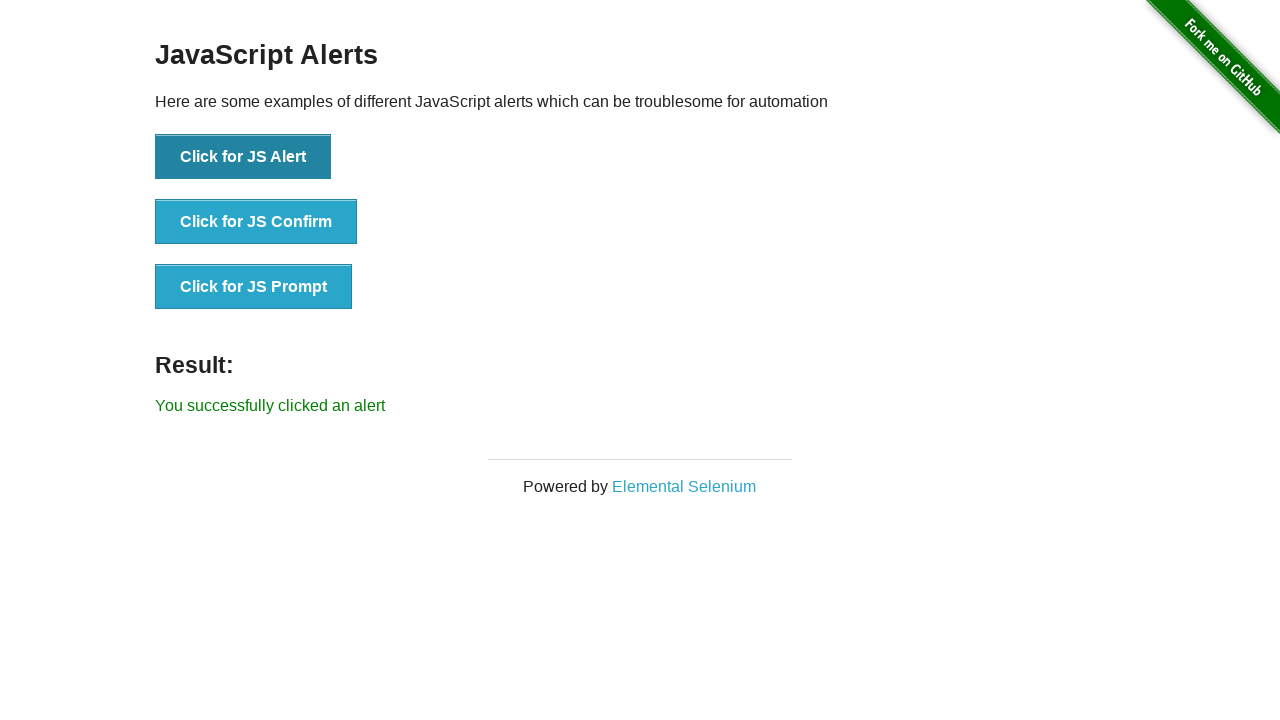

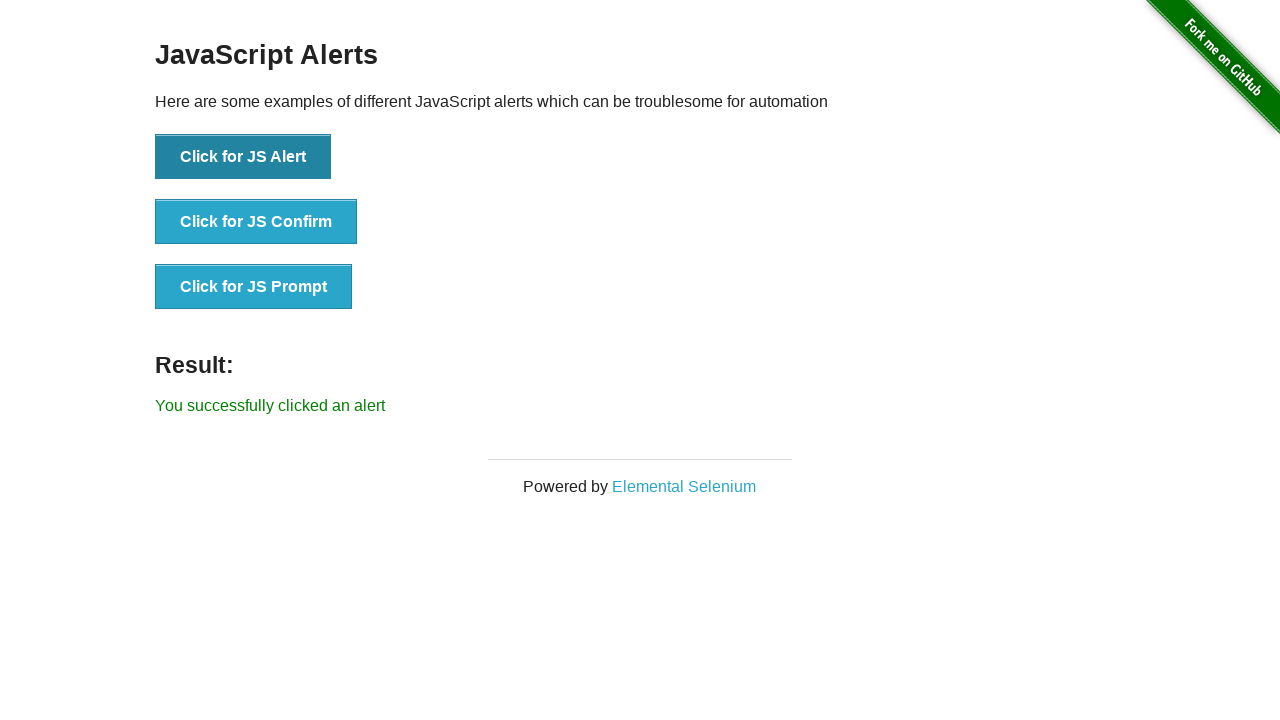